Tests that checkout-related elements are accessible on the FUR4 homepage for guest users.

Starting URL: https://fur4.com/

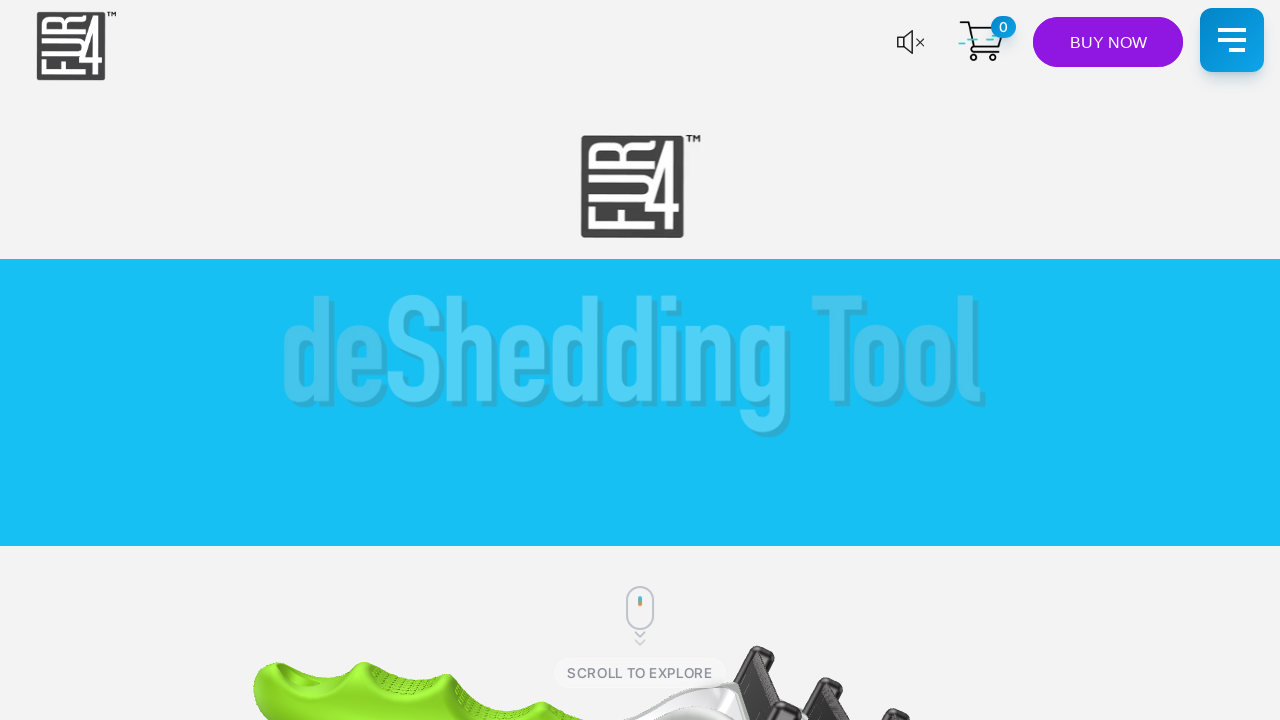

Page loaded with domcontentloaded state
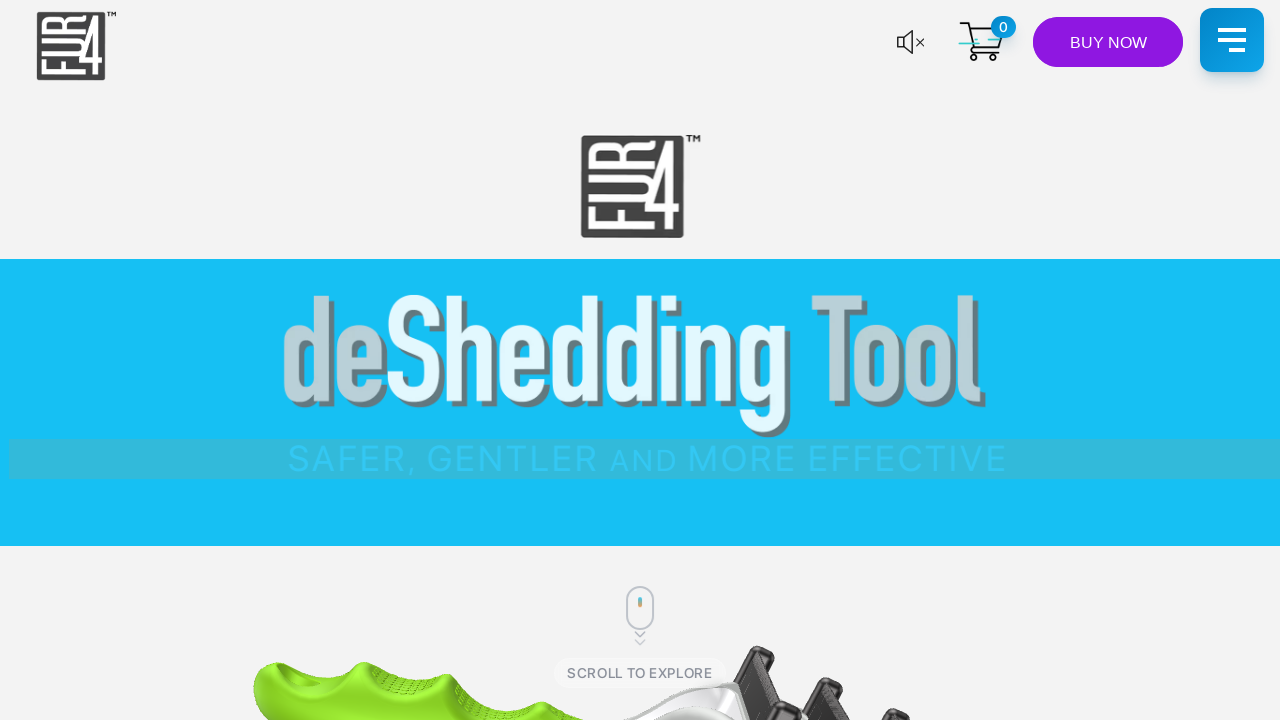

Located checkout-related elements (links and classes containing 'checkout' or 'cart')
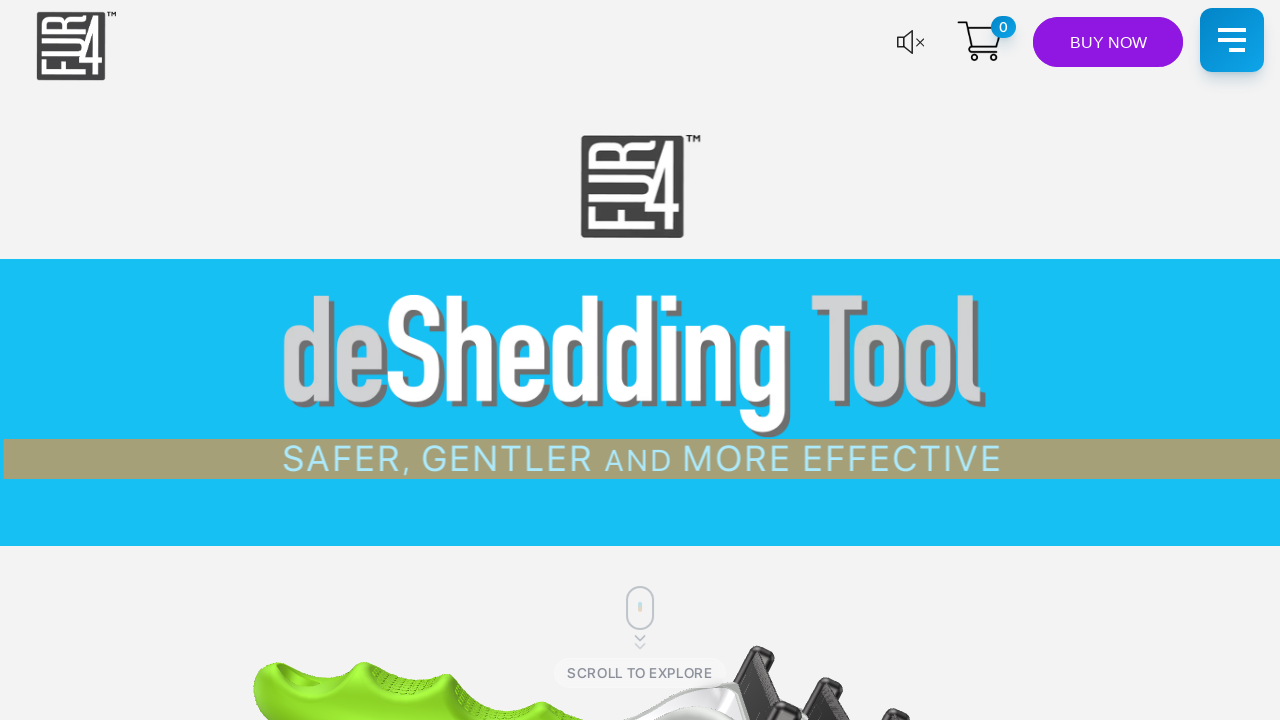

Body element is visible - page is fully accessible for guest checkout flow testing
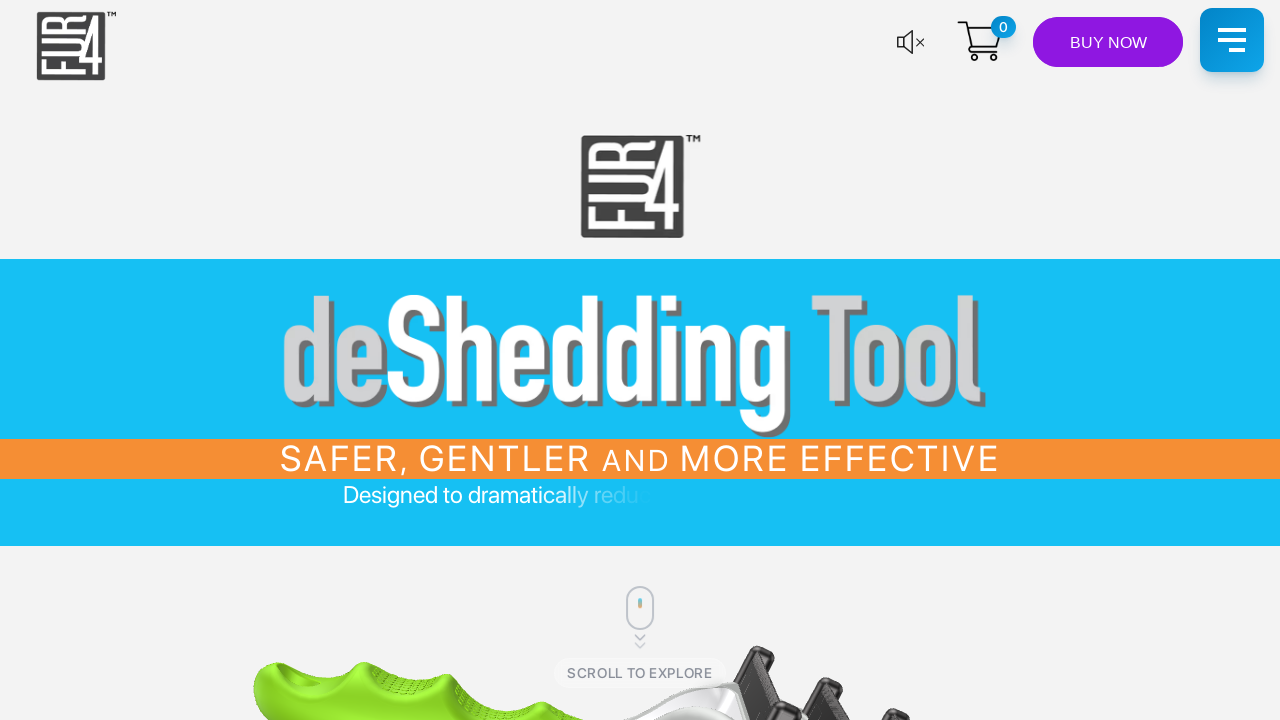

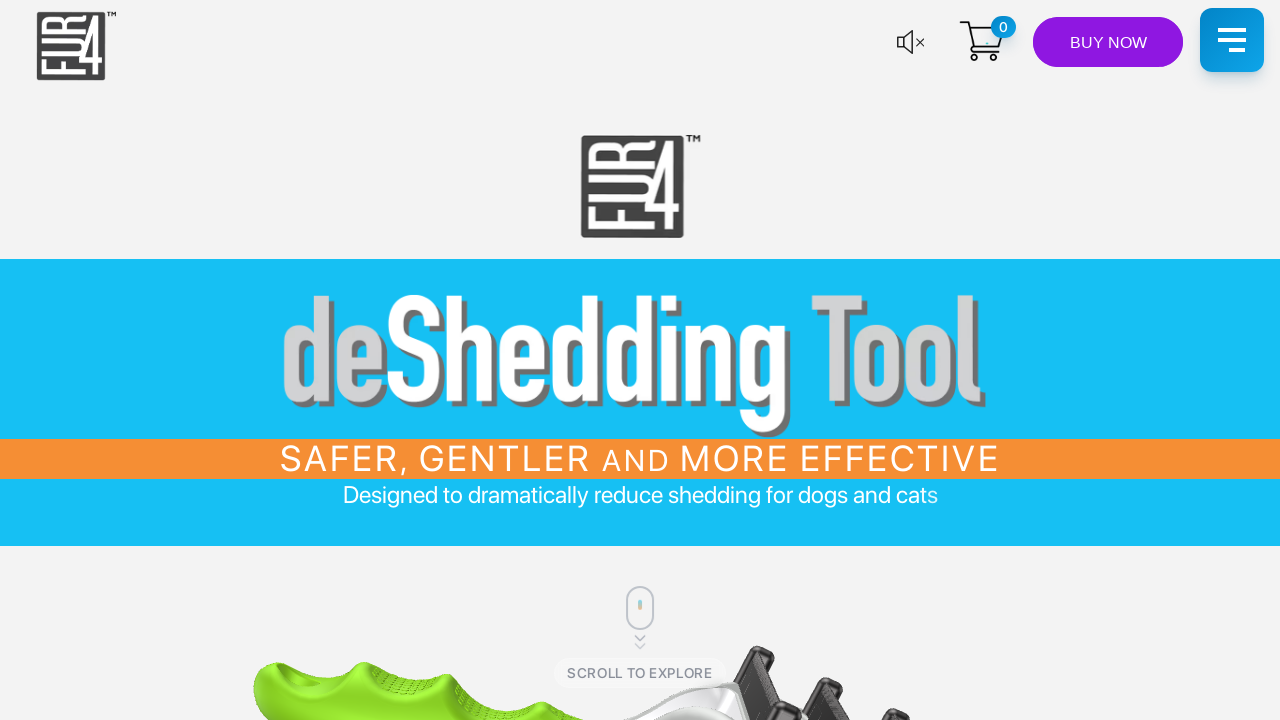